Tests drag and drop functionality by dragging column A to column B and verifying the elements swap positions

Starting URL: https://the-internet.herokuapp.com/drag_and_drop

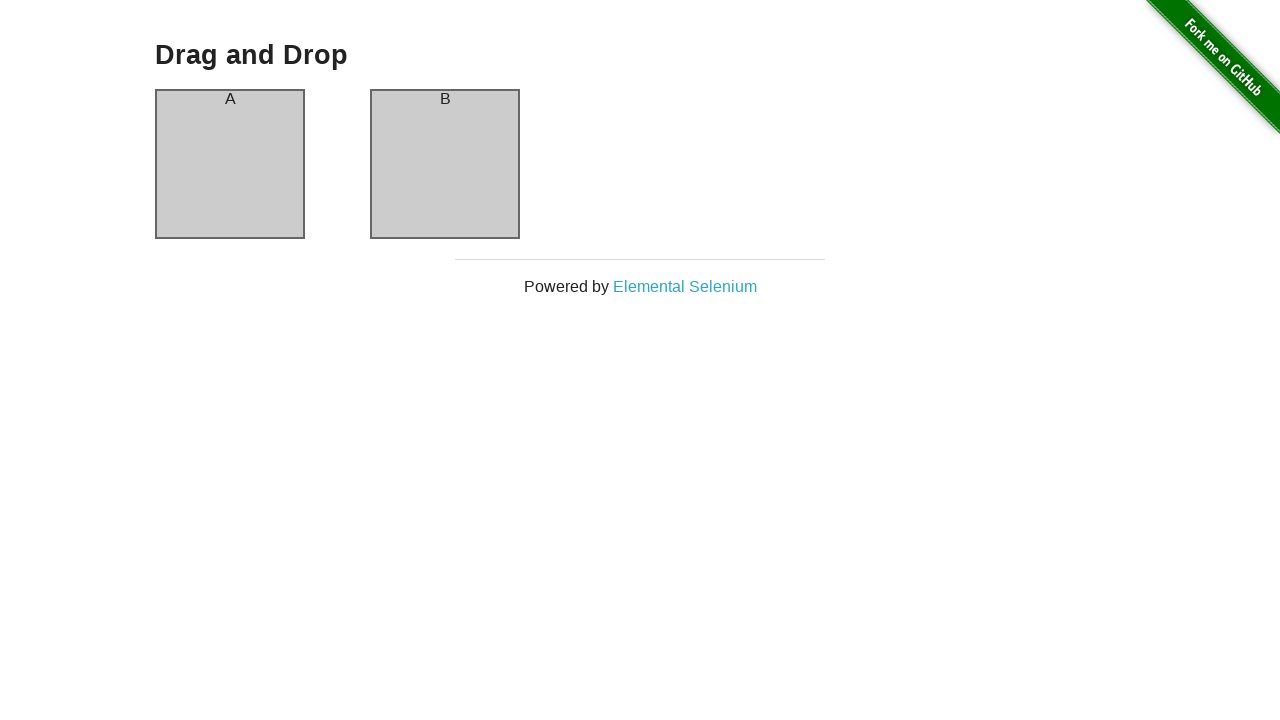

Waited for column A to be visible
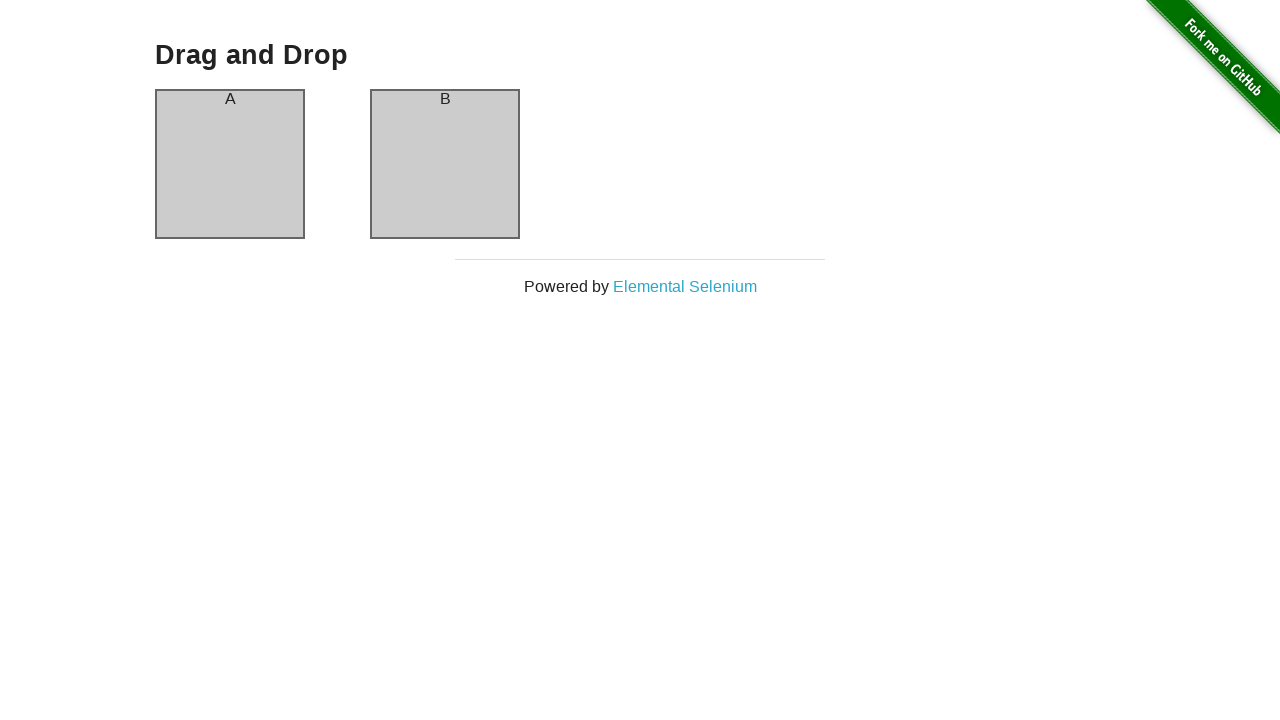

Waited for column B to be visible
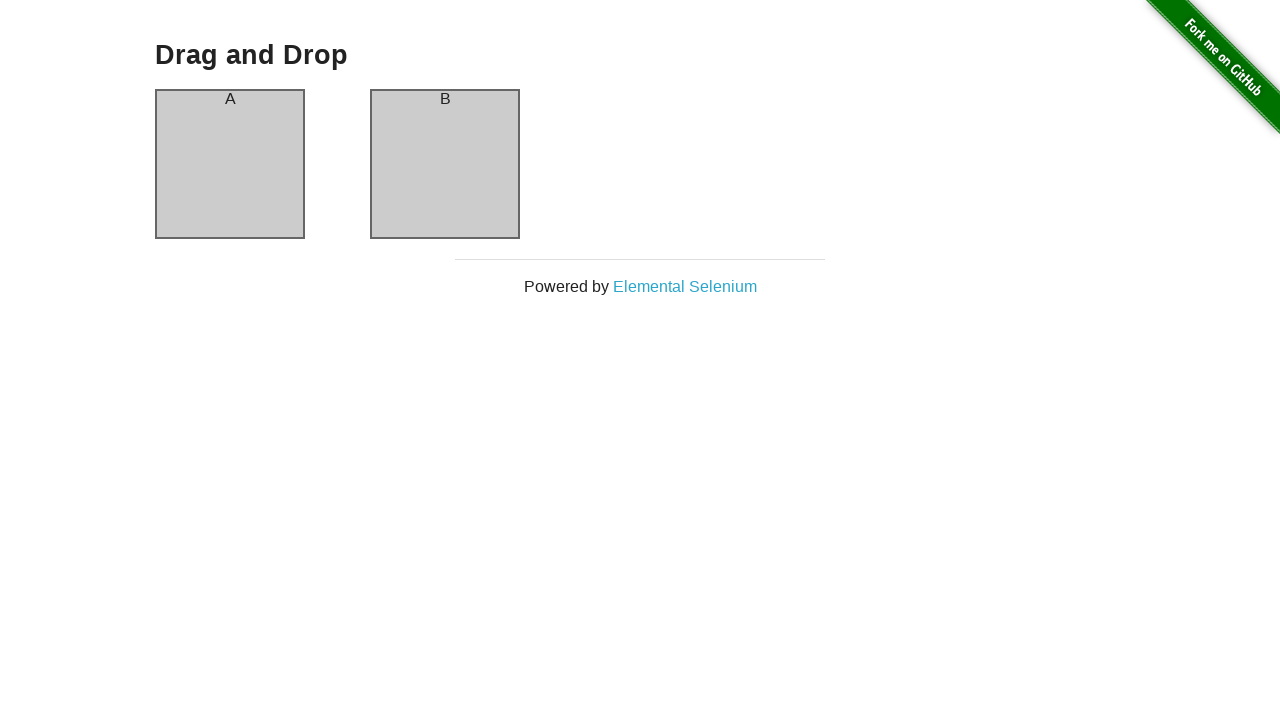

Located column A element
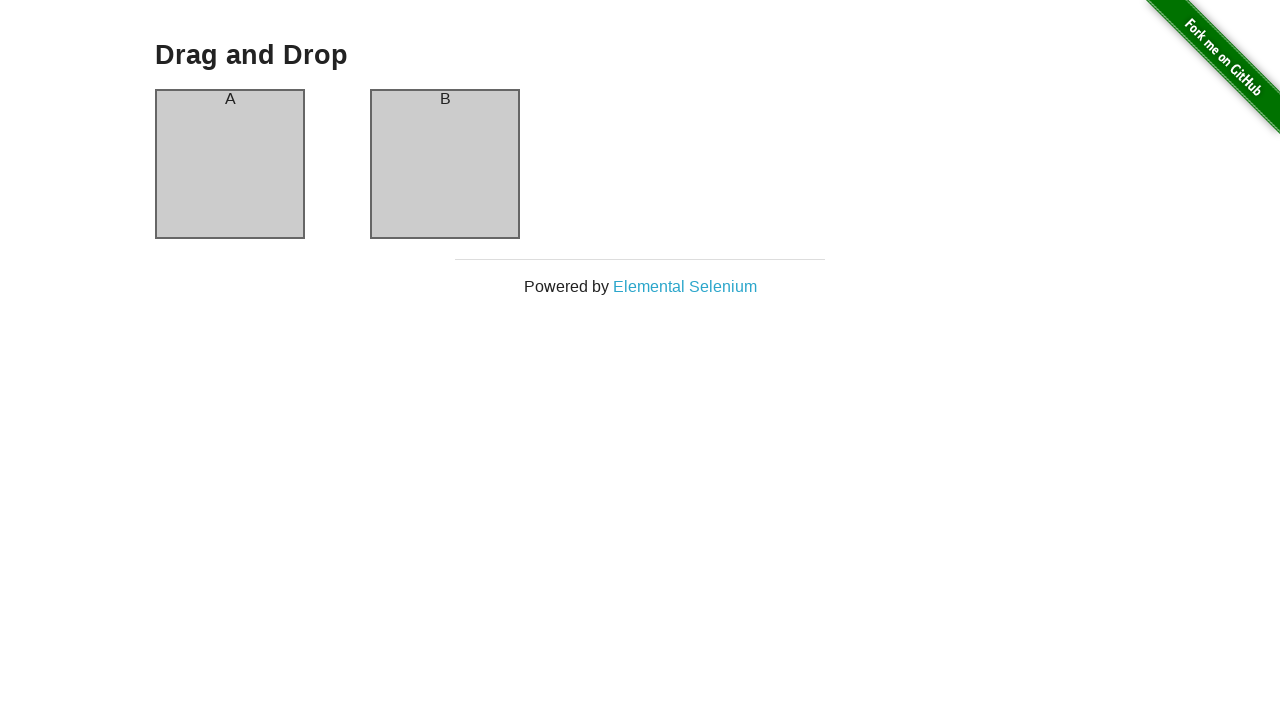

Located column B element
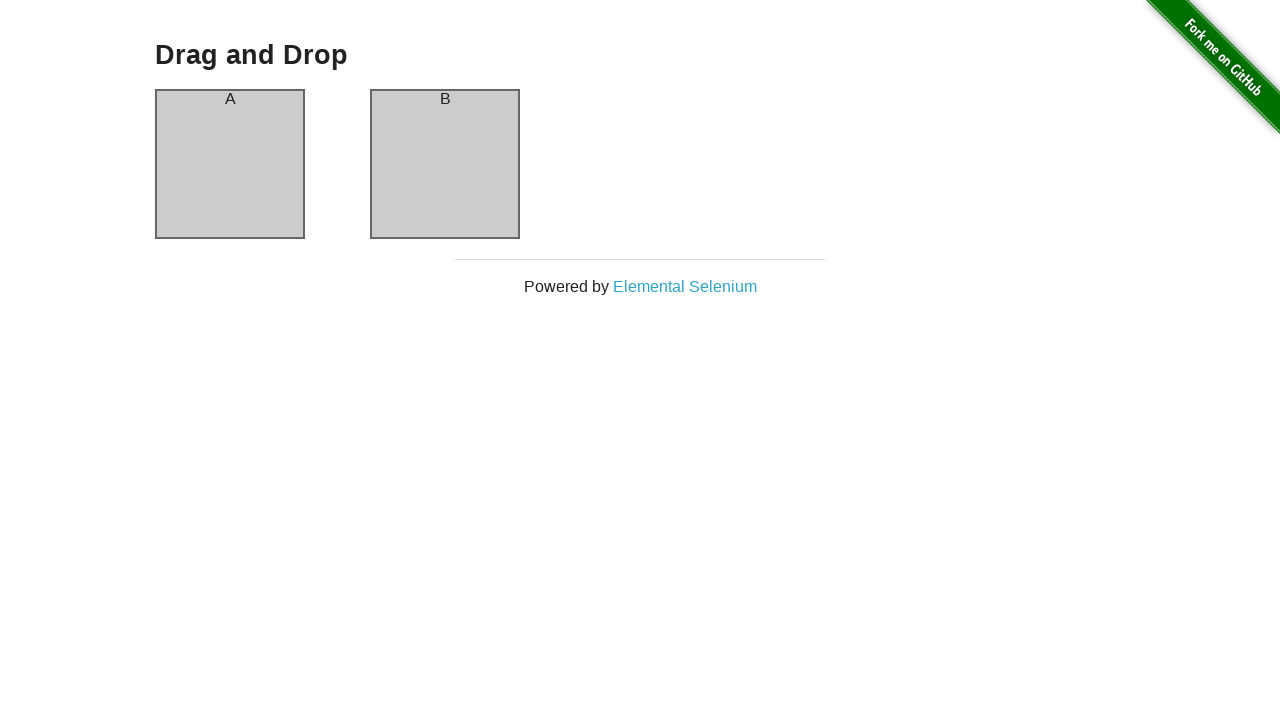

Dragged column A to column B at (445, 164)
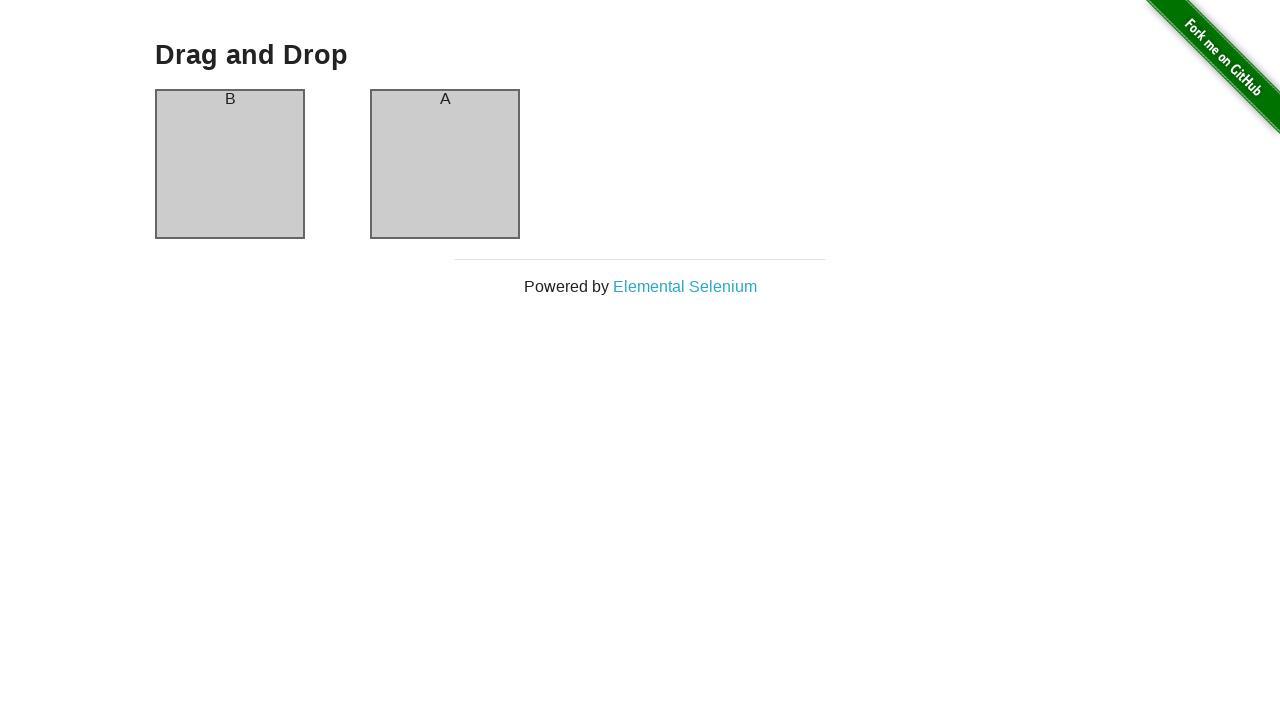

Waited 500ms for drag and drop animation to complete
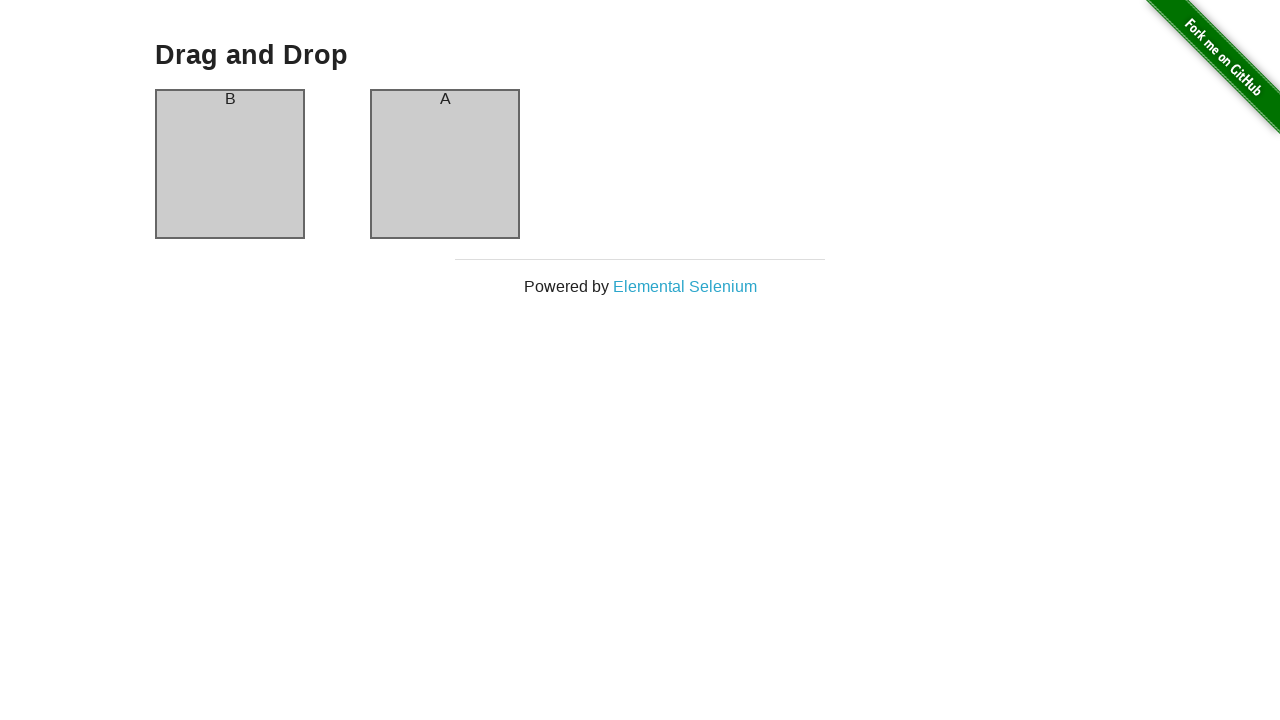

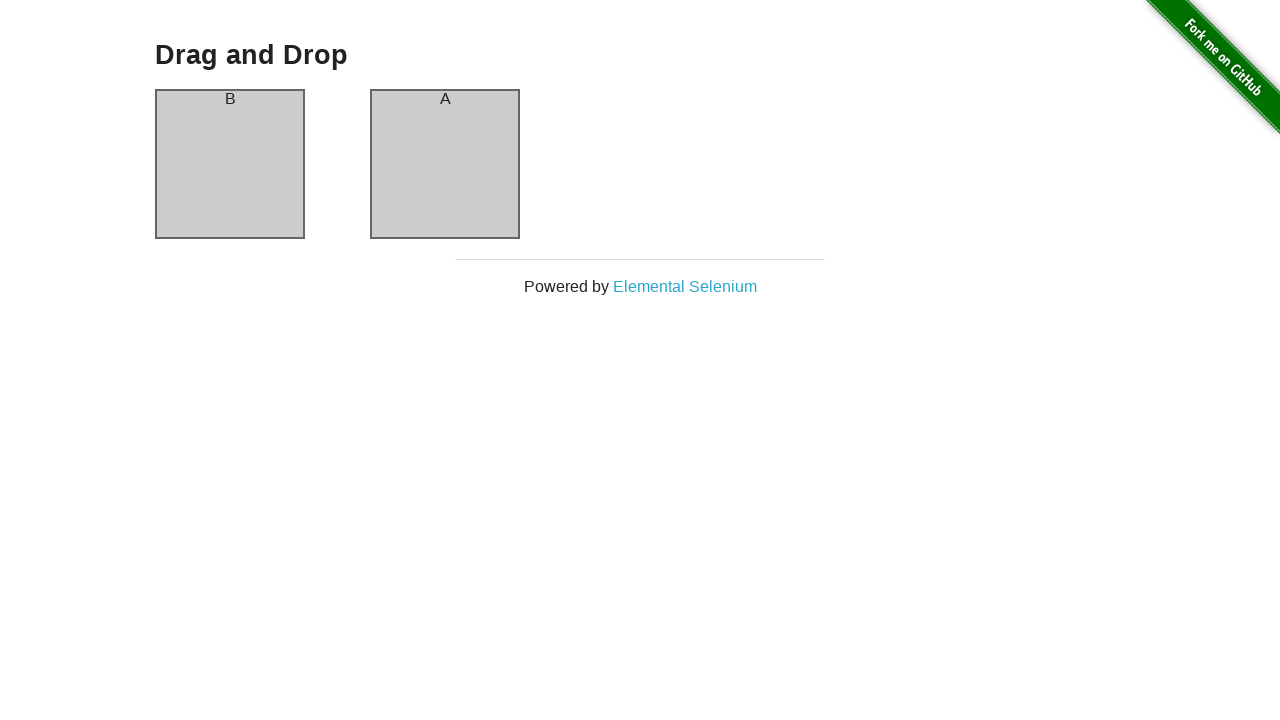